Tests browser alert handling by clicking a button that triggers a confirm dialog and dismissing it

Starting URL: https://demoqa.com/alerts

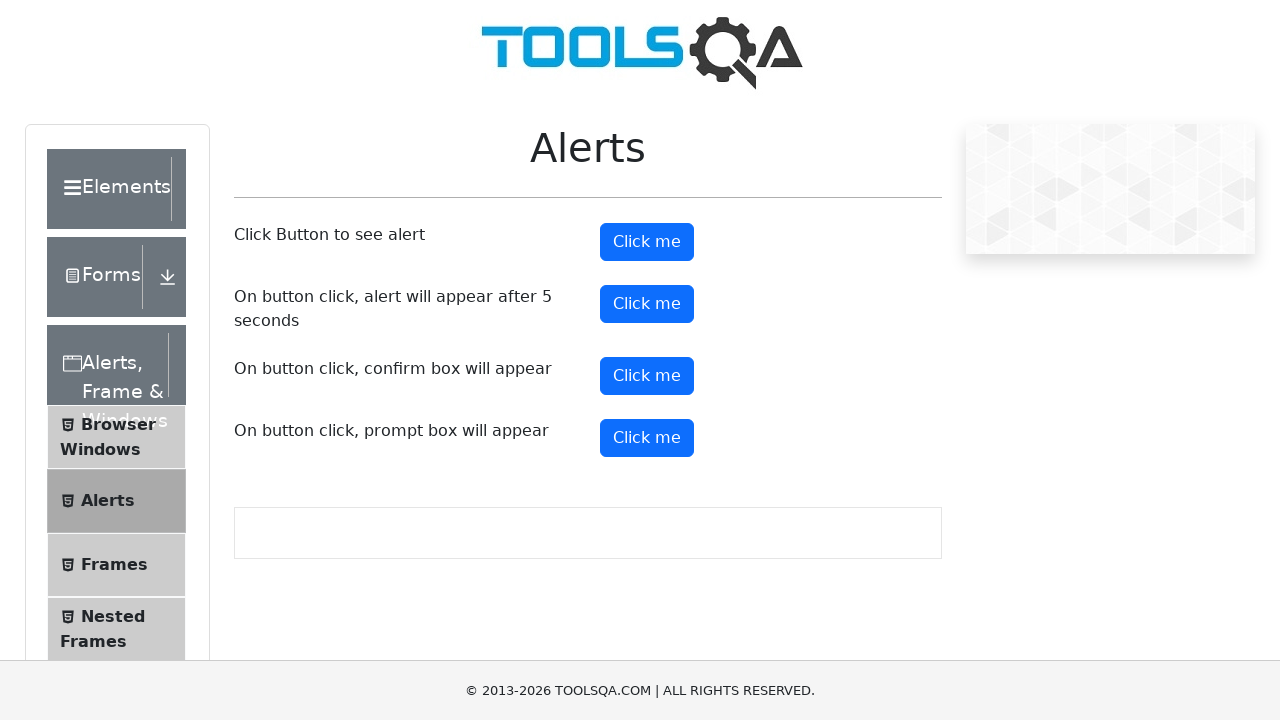

Set up dialog handler to dismiss confirm dialogs
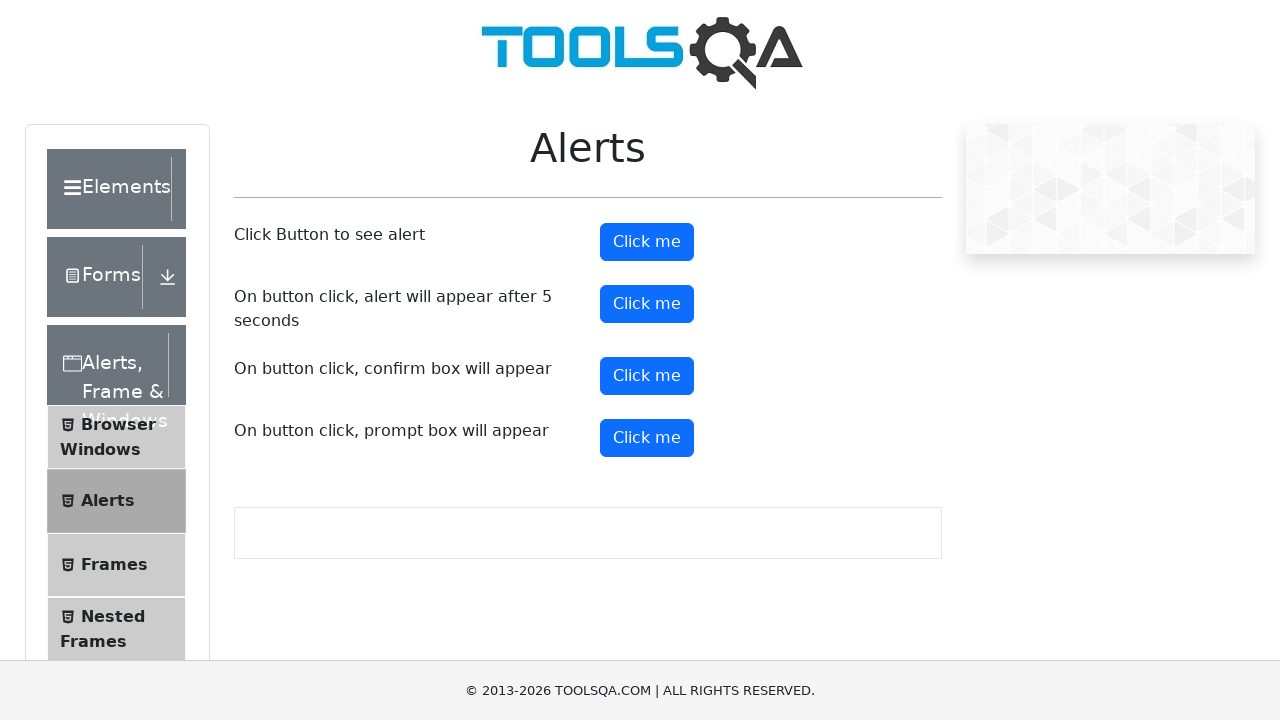

Clicked confirm button to trigger alert dialog at (647, 376) on #confirmButton
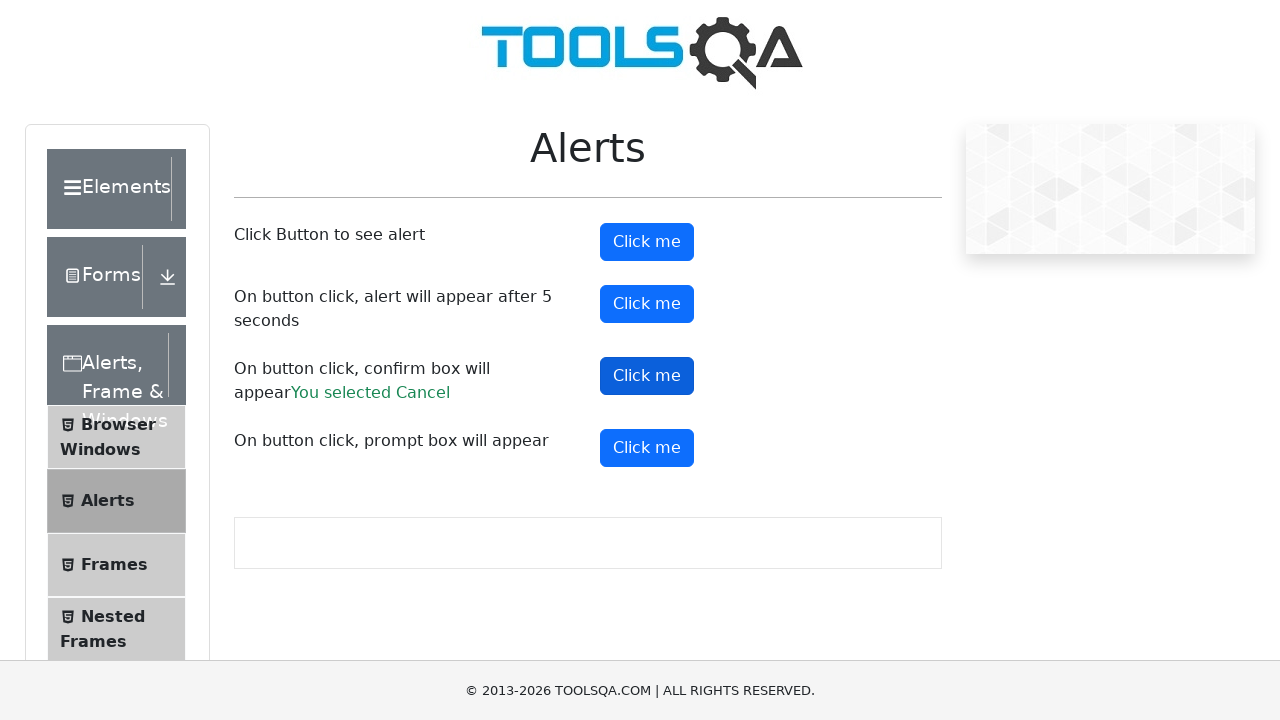

Confirmation result appeared after dismissing dialog
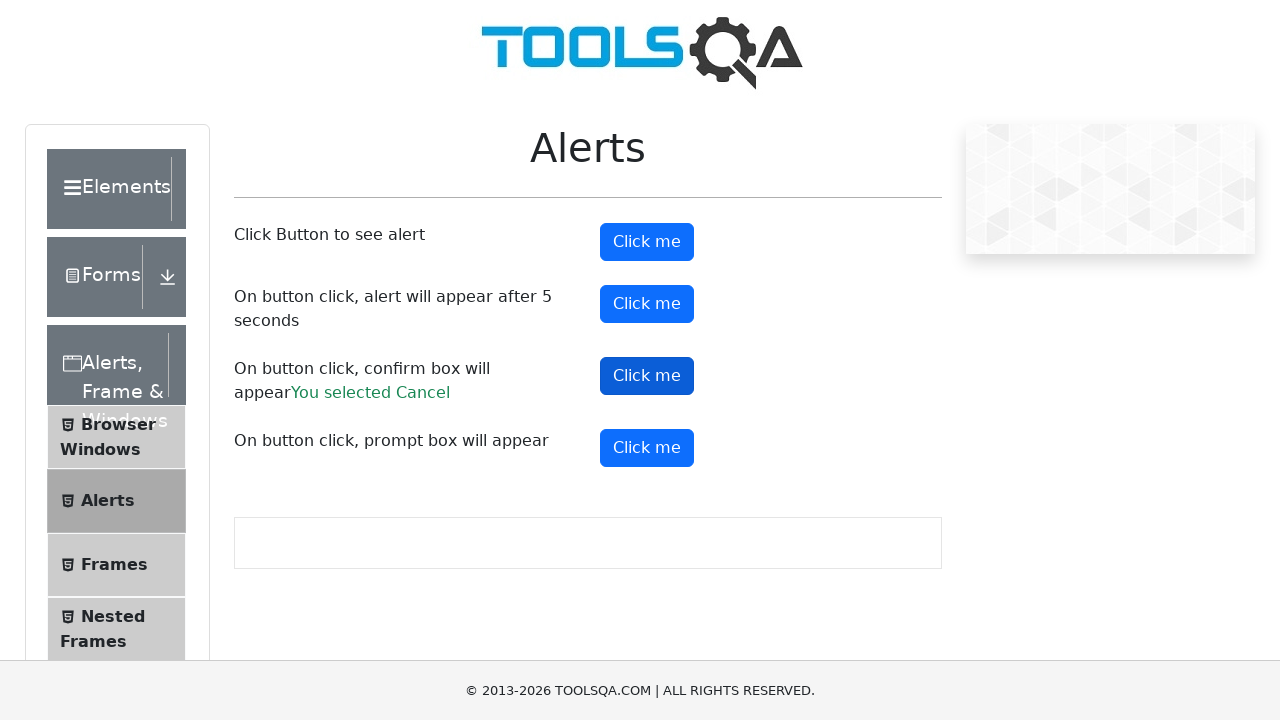

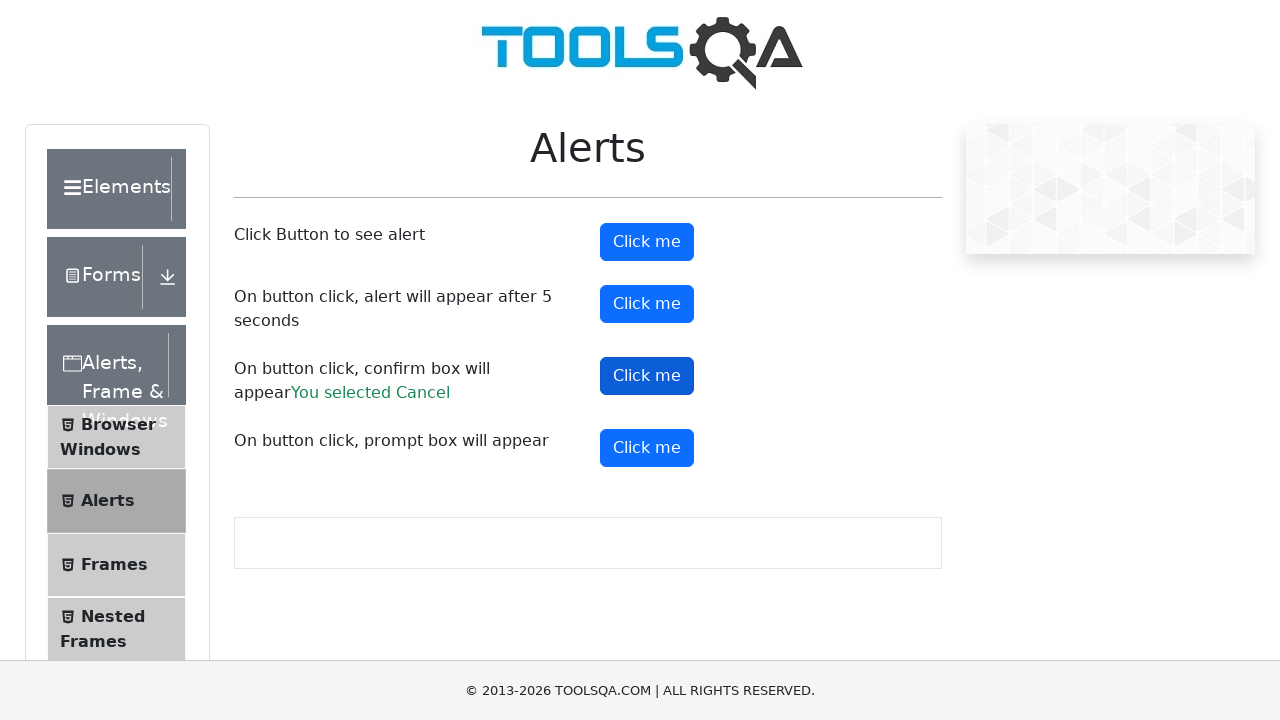